Tests a form interaction where a value is extracted from an element's attribute, a mathematical calculation is performed on it, and the result is submitted along with checkbox and radio button selections.

Starting URL: http://suninjuly.github.io/get_attribute.html

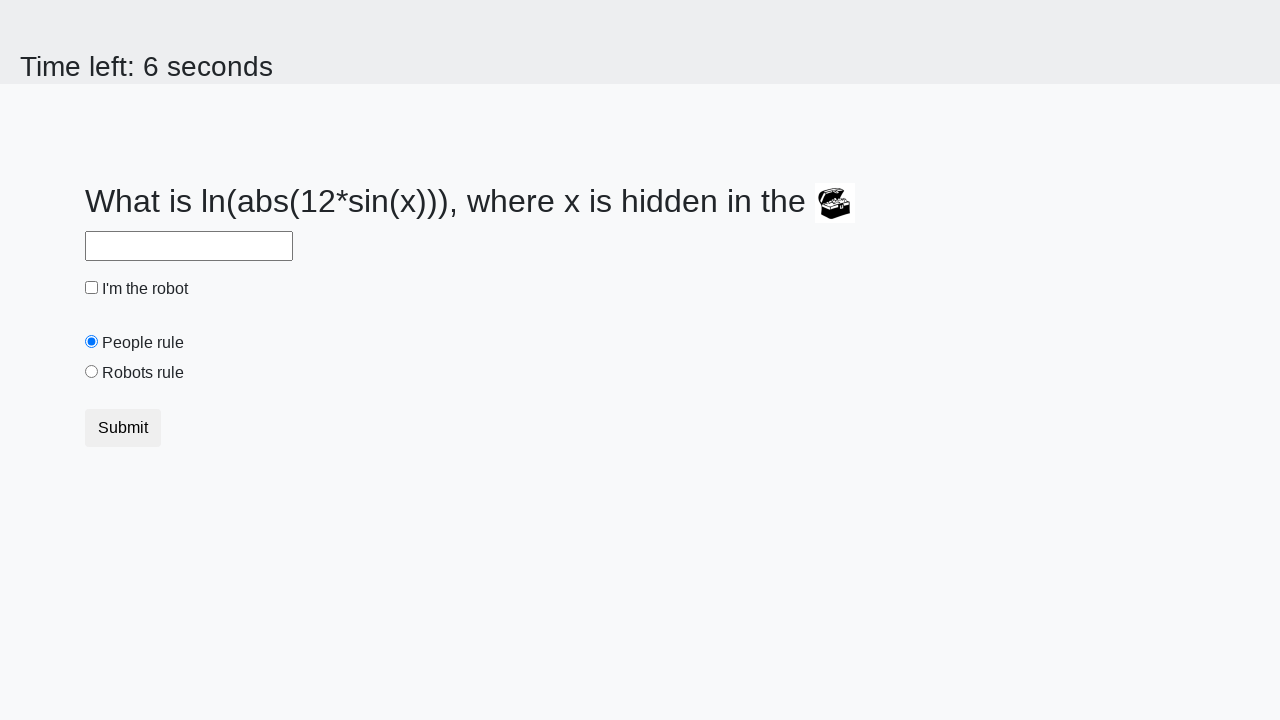

Located treasure element with ID 'treasure'
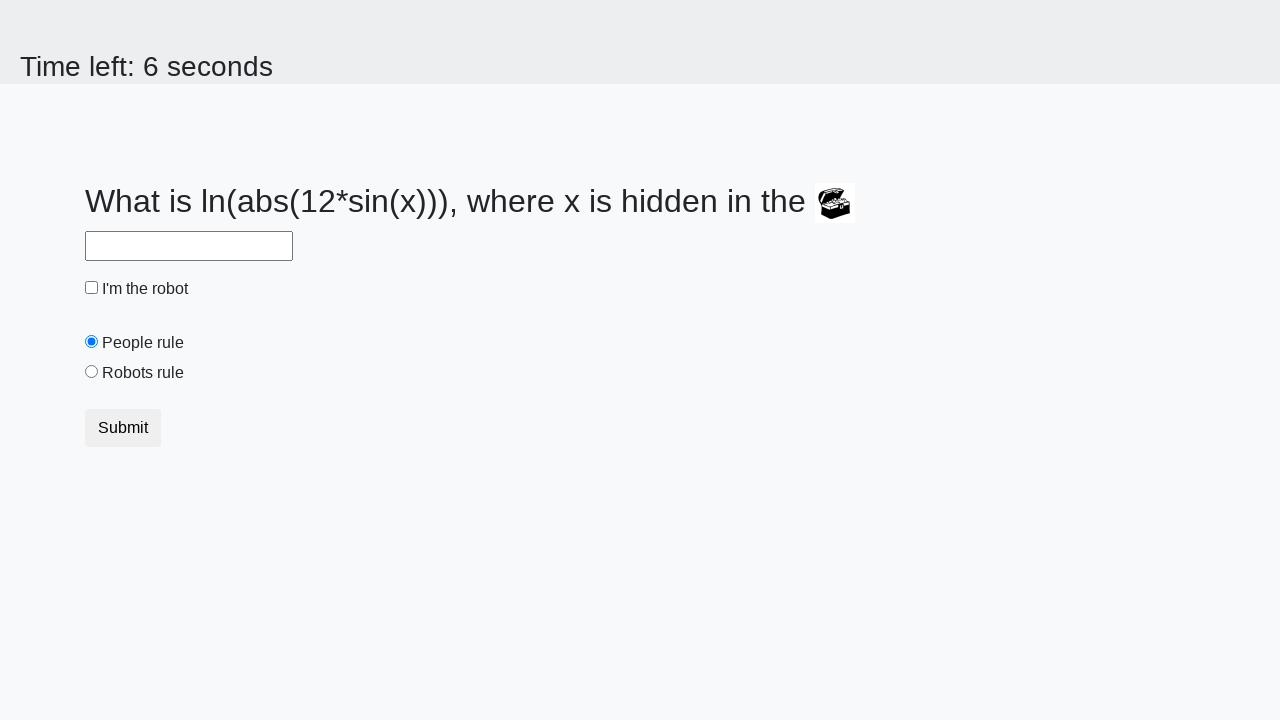

Extracted 'valuex' attribute from treasure element
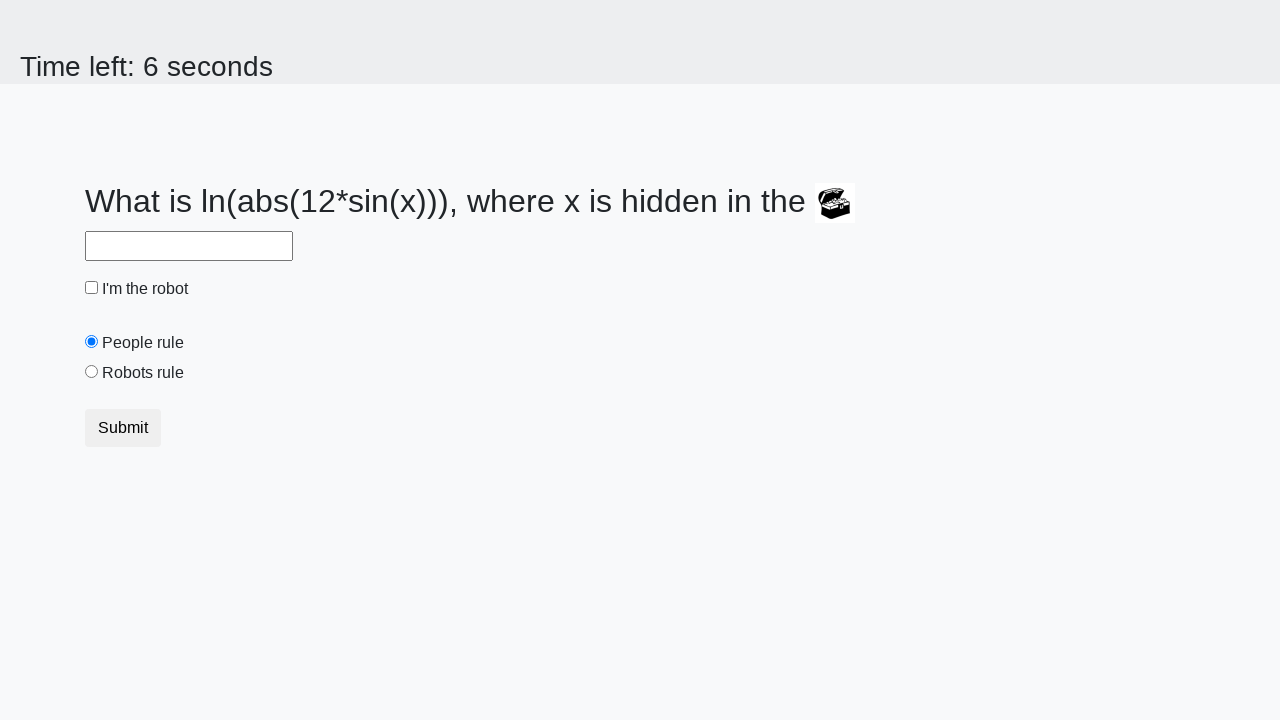

Calculated mathematical result: 2.3857110640531185
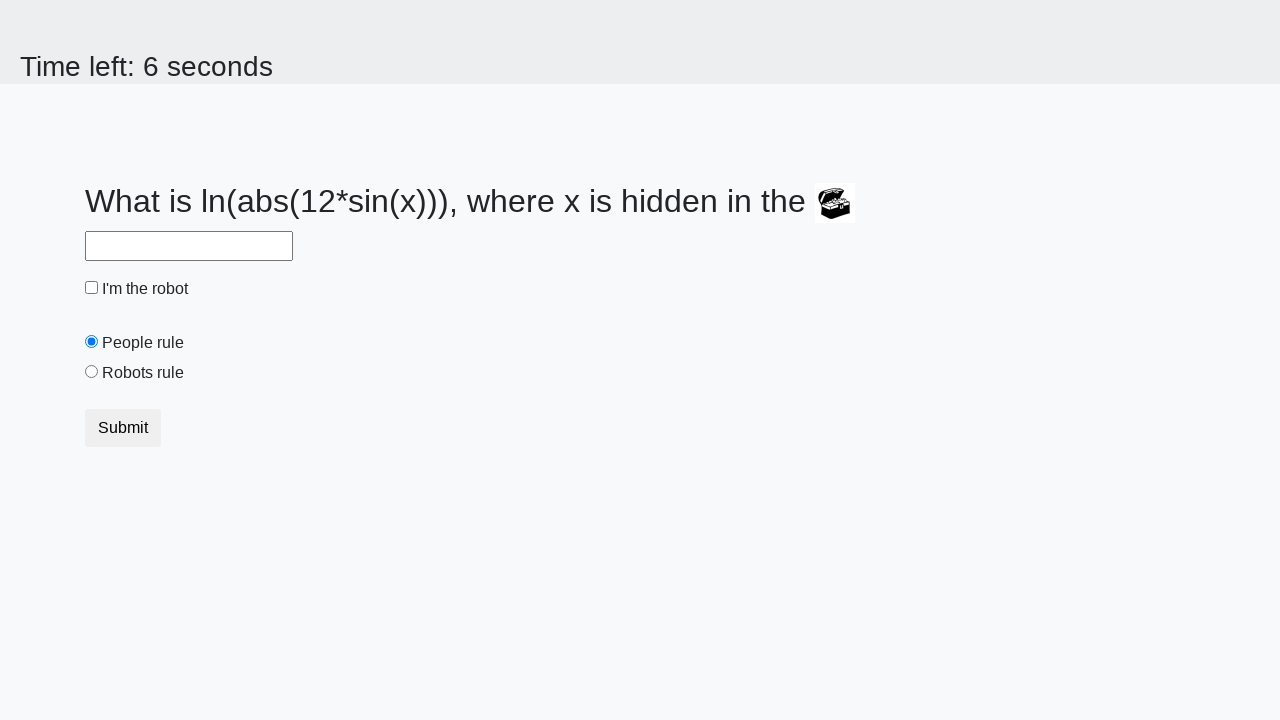

Filled answer field with calculated value on #answer
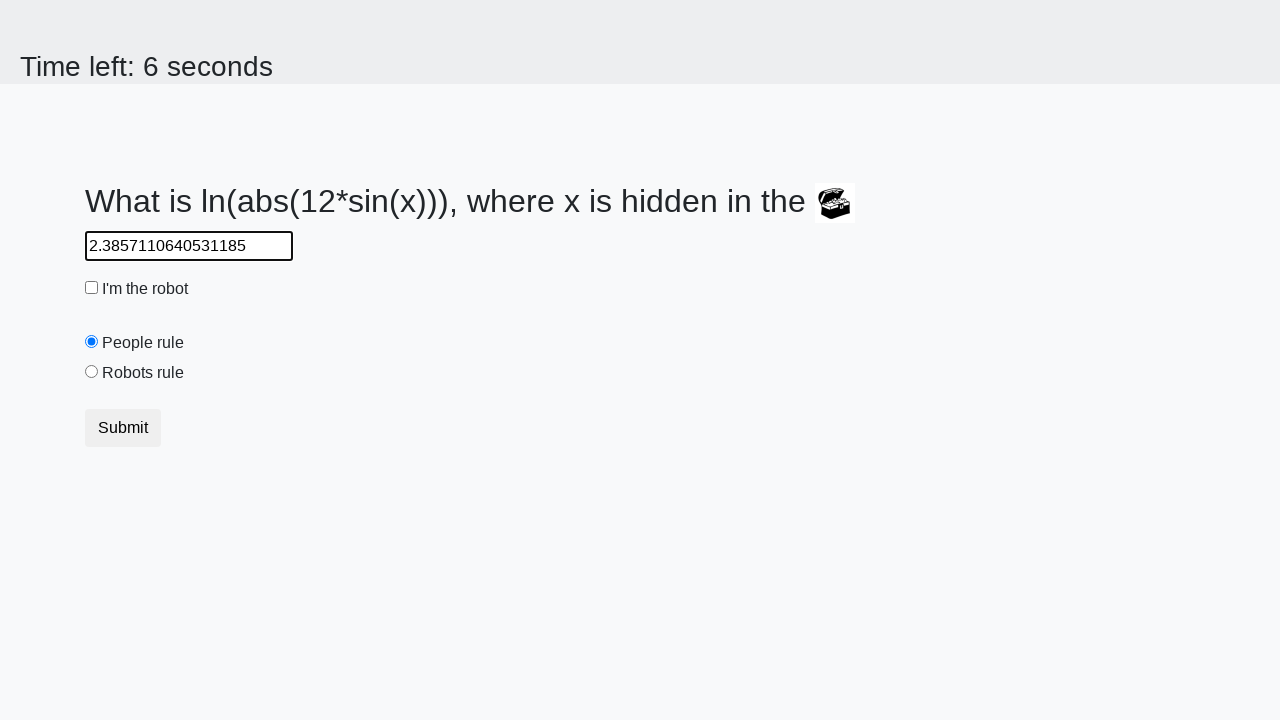

Clicked robot checkbox at (92, 288) on #robotCheckbox
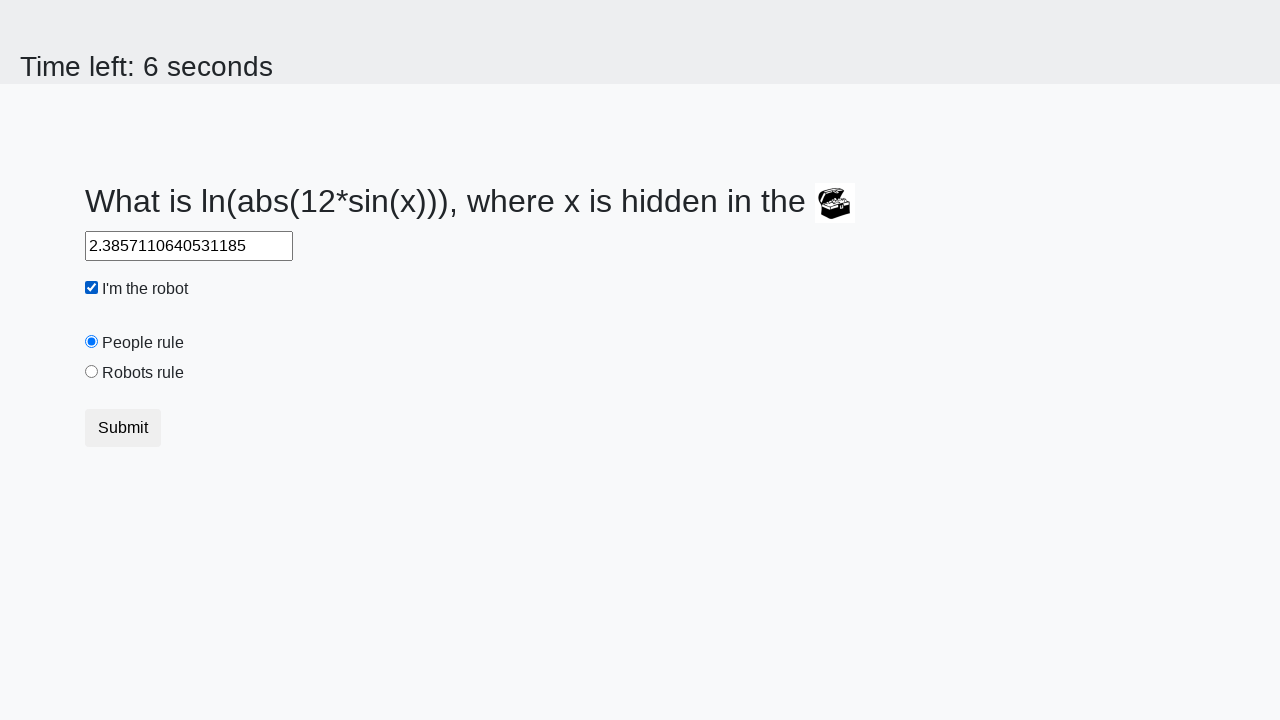

Clicked 'robots rule' radio button at (92, 372) on #robotsRule
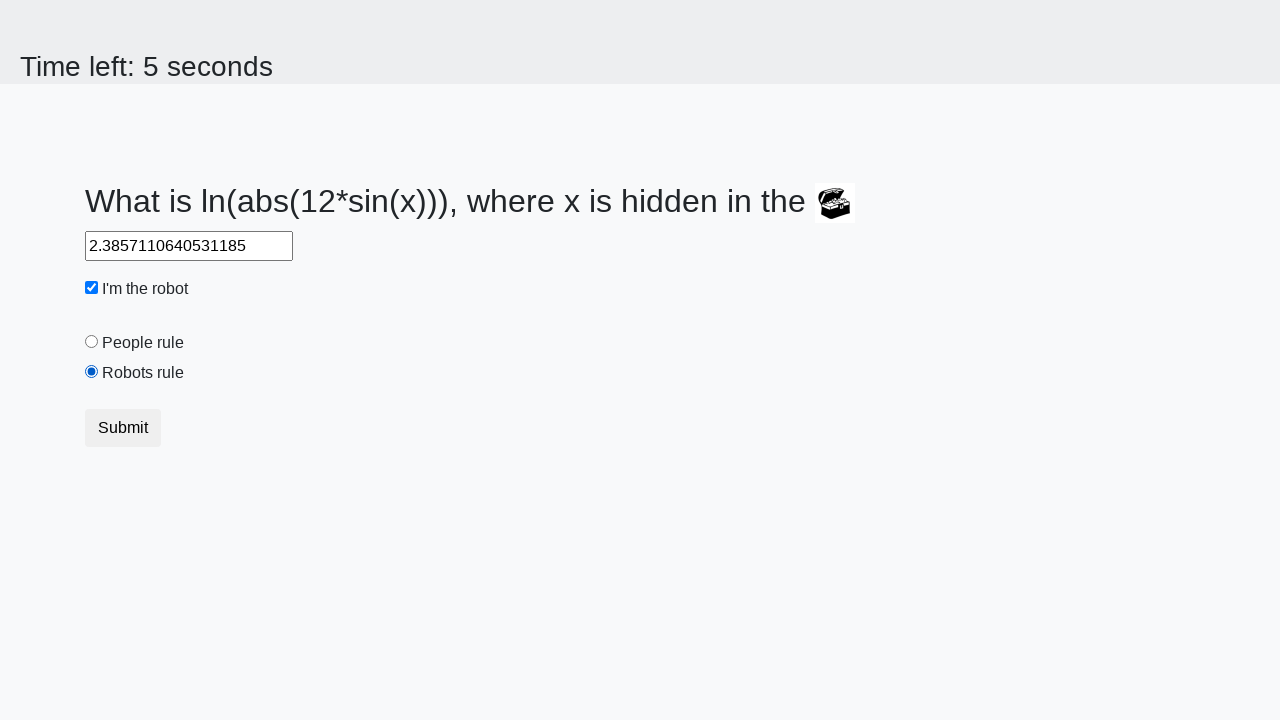

Clicked submit button to complete form at (123, 428) on button.btn.btn-default
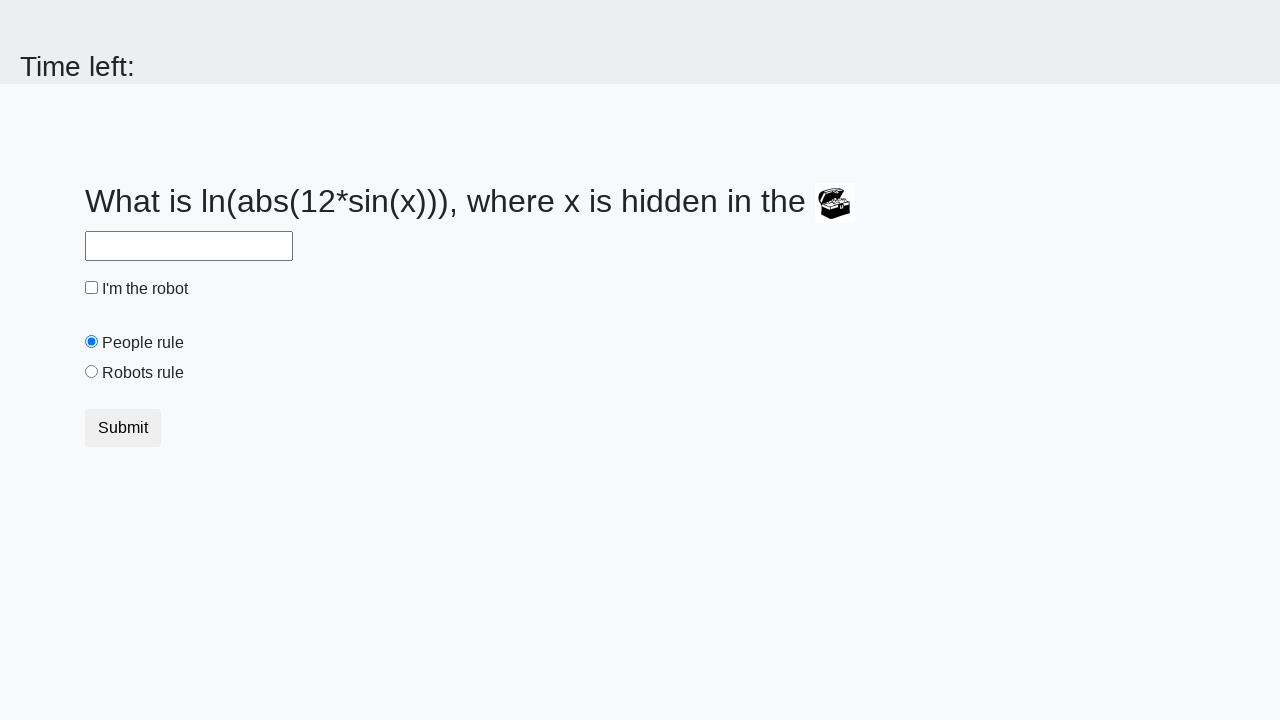

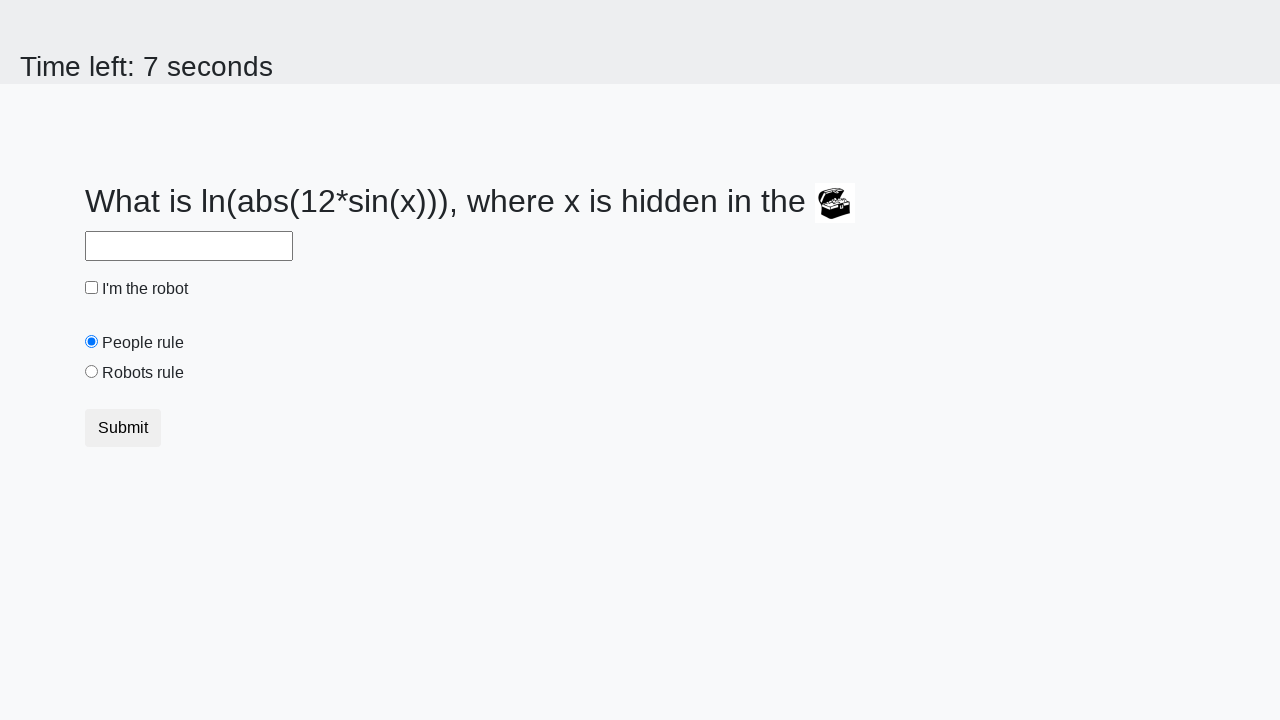